Navigates to a test blog page and locates a dropdown element (Carlist) to capture its position and dimensions for screenshot purposes

Starting URL: http://only-testing-blog.blogspot.in/2014/01/textbox.html

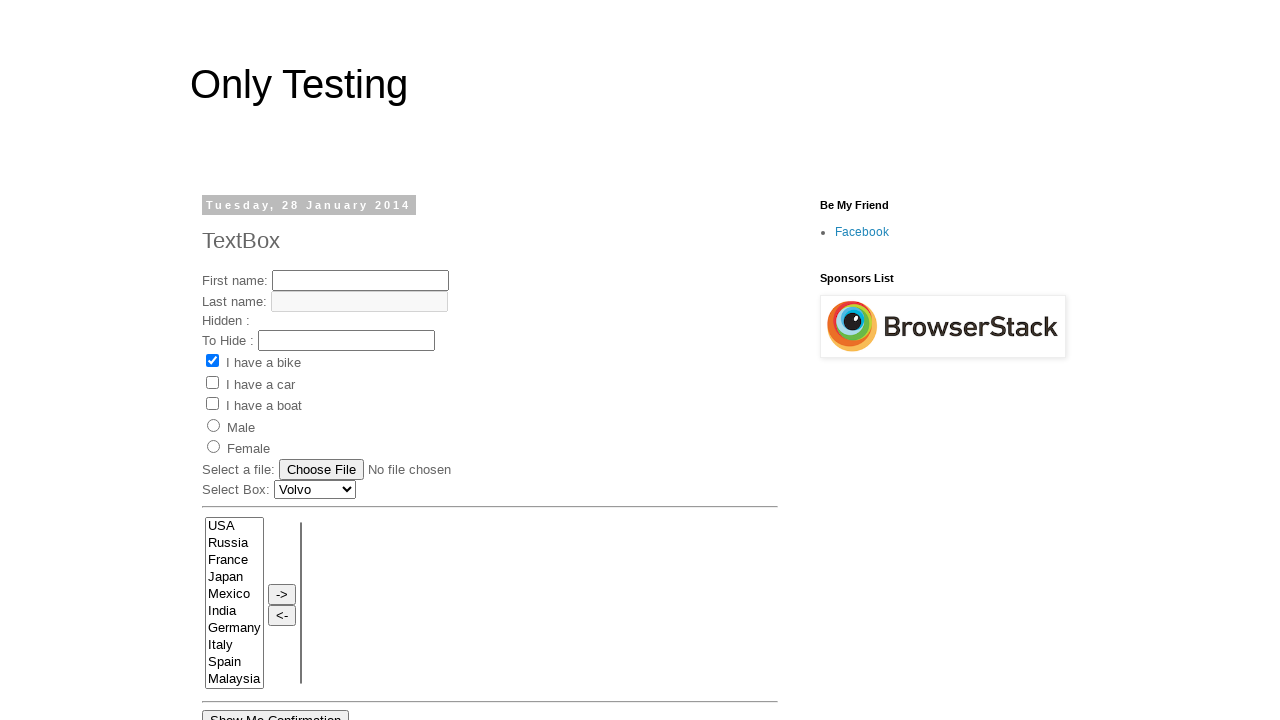

Waited for Carlist dropdown element to load
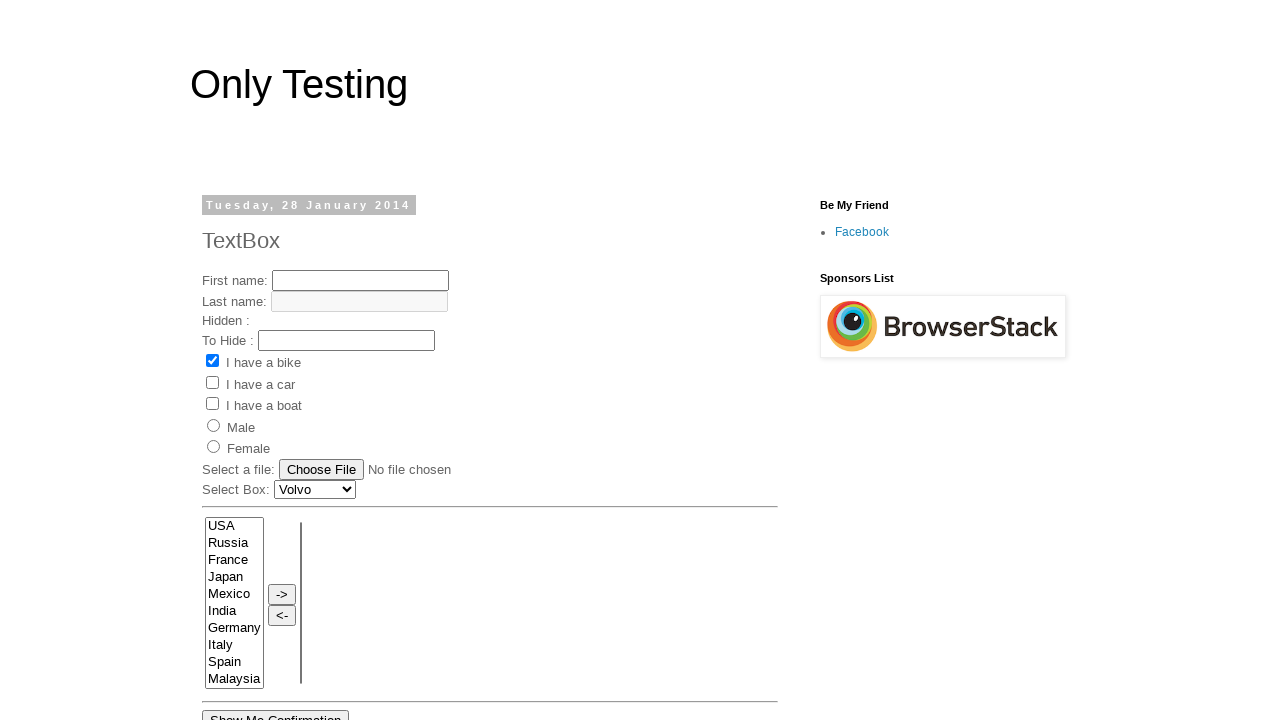

Located Carlist dropdown element
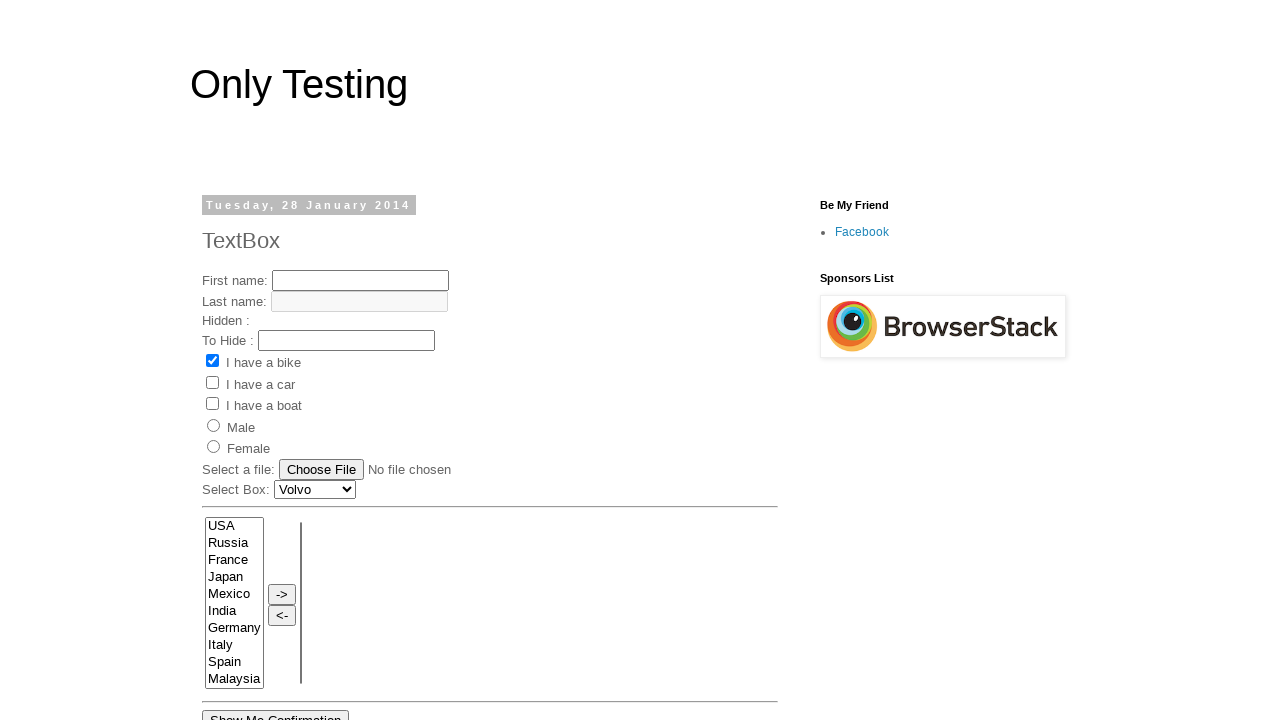

Captured bounding box of Carlist dropdown element
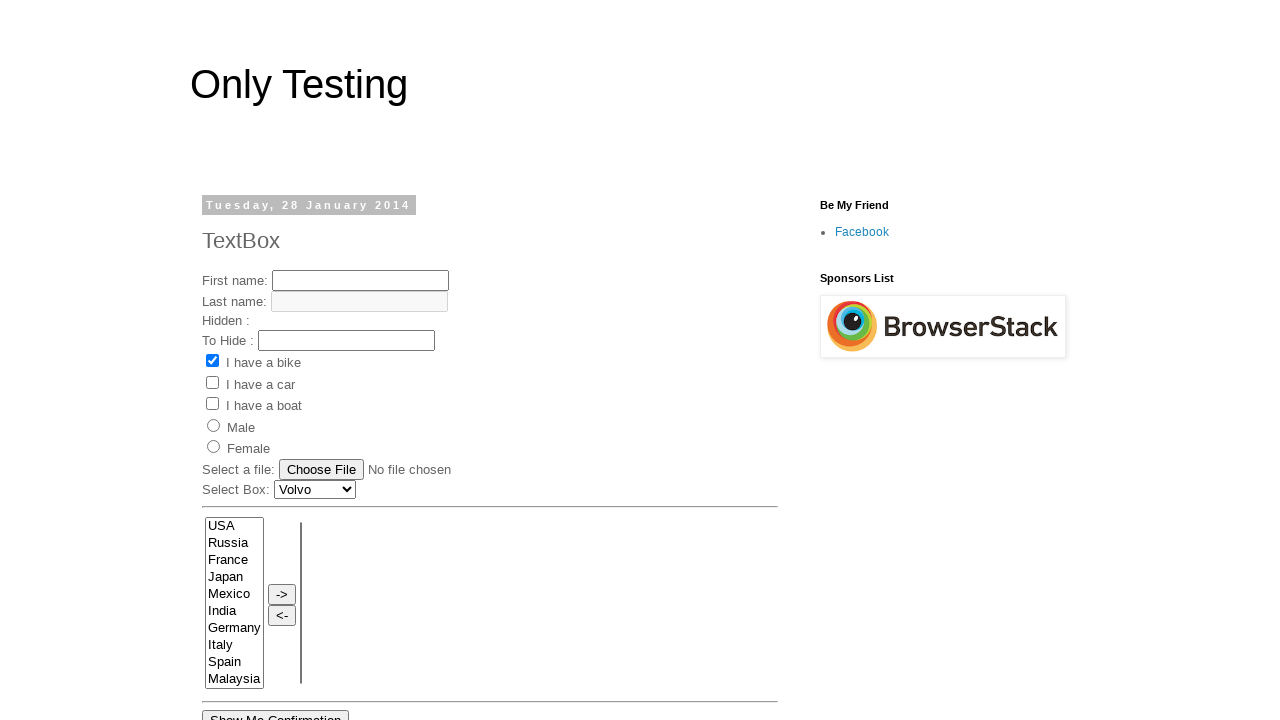

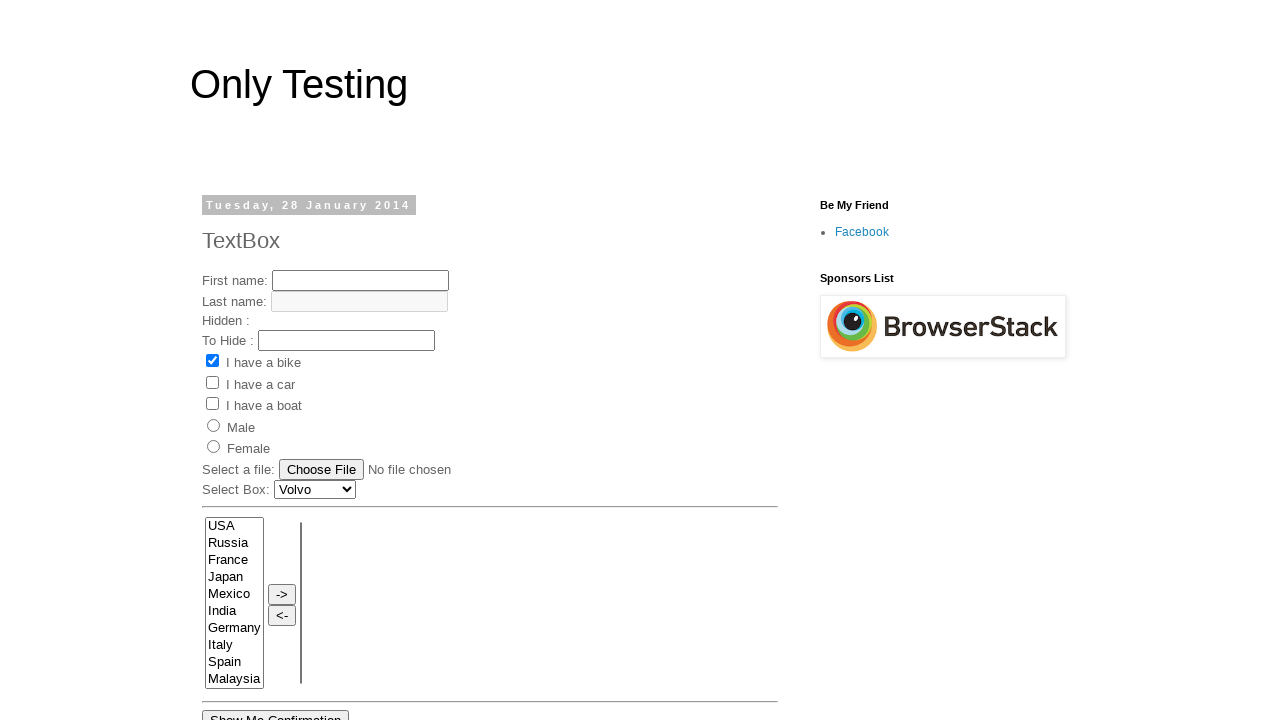